Tests AJAX functionality by clicking a button and waiting for dynamic content to load, verifying that "HELLO!" and "I'm late!" text appears after asynchronous operations complete.

Starting URL: https://v1.training-support.net/selenium/ajax

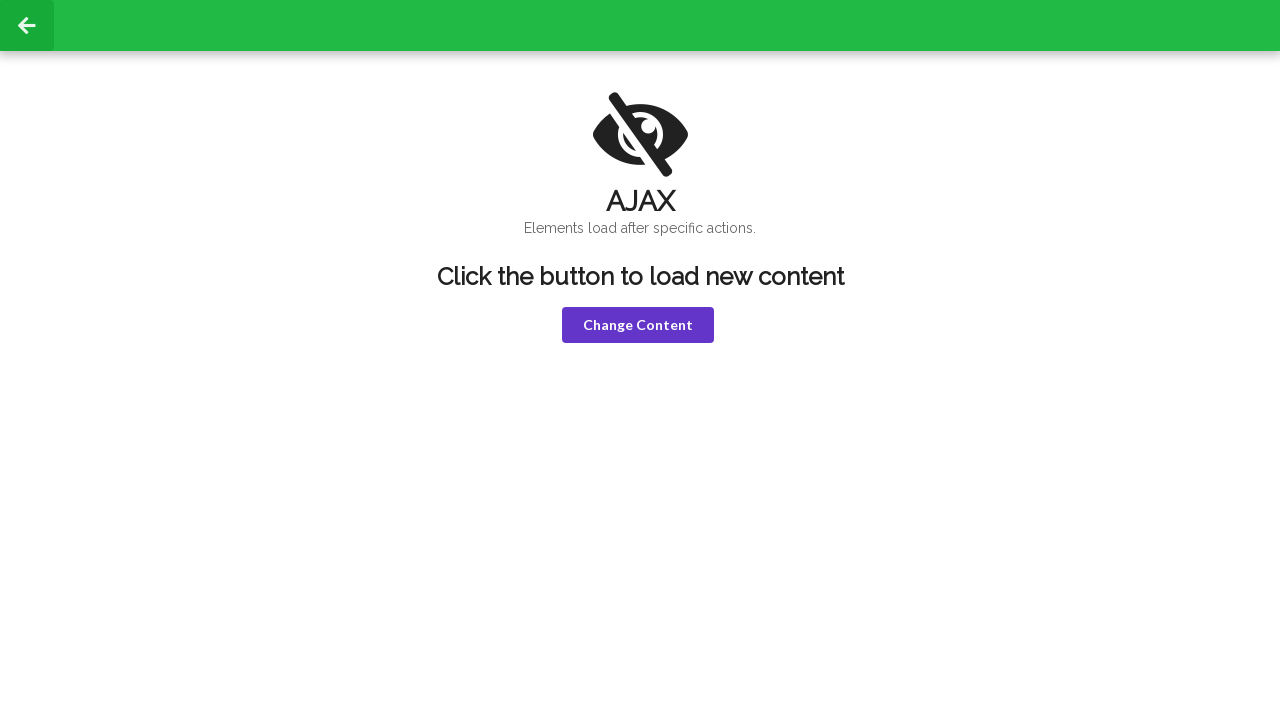

Clicked the 'Change Content' button to trigger AJAX request at (638, 325) on button.violet
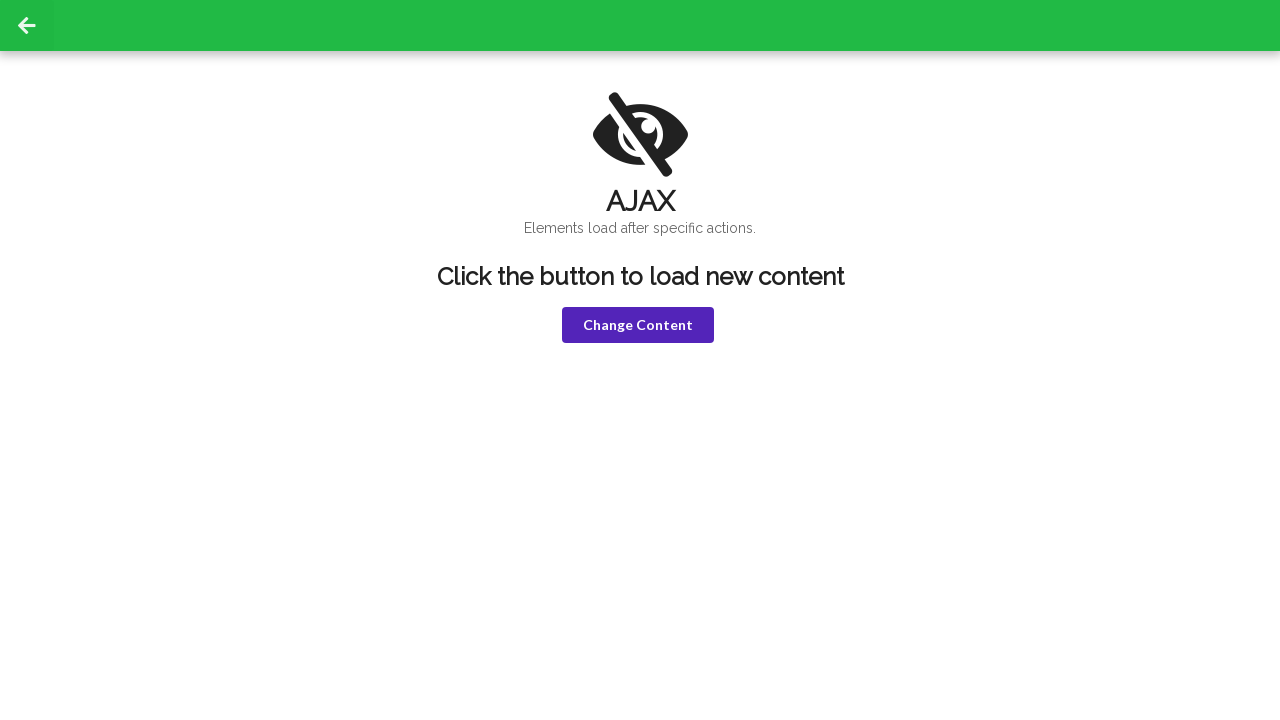

Waited for and verified 'HELLO!' text appeared in h1 element
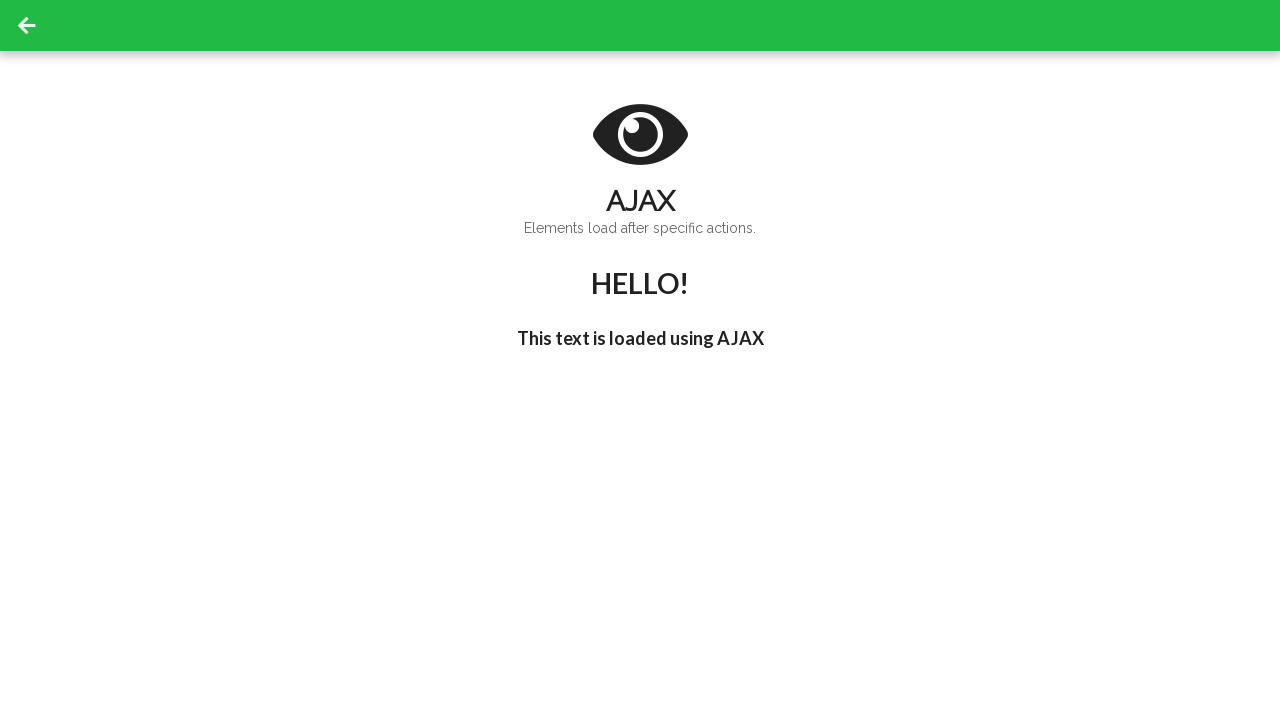

Waited for and verified "I'm late!" text appeared in h3 element
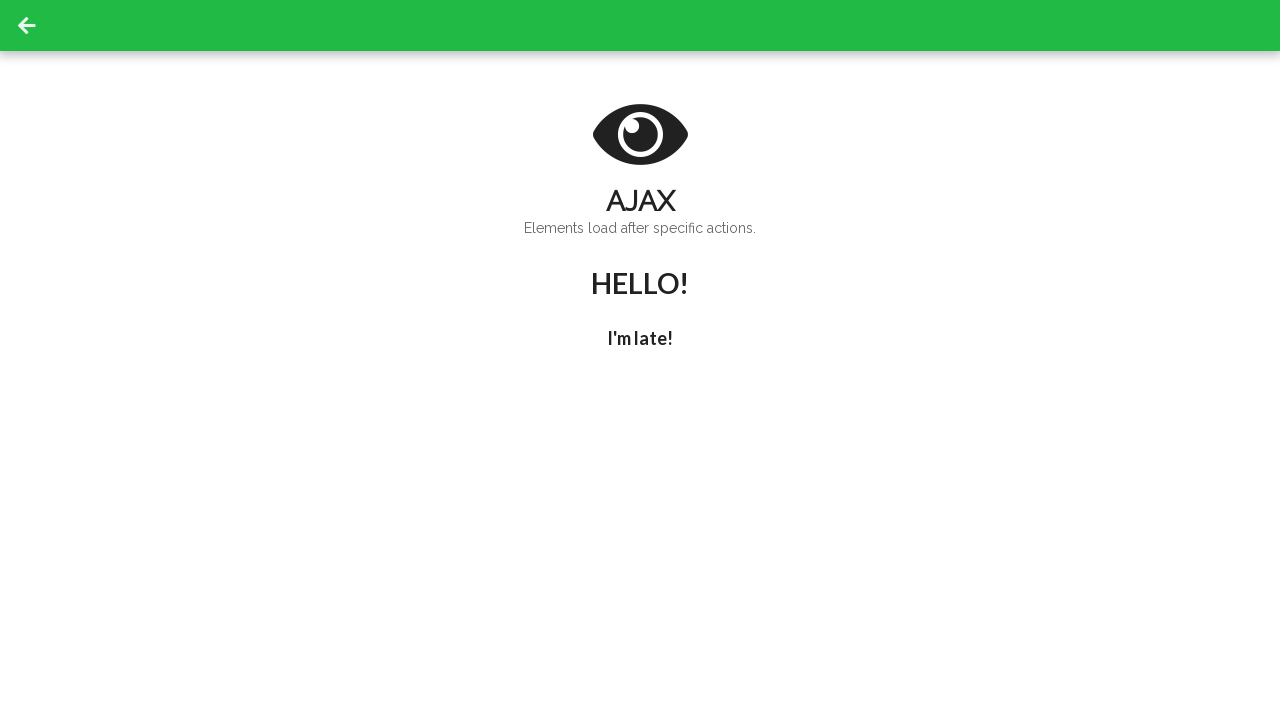

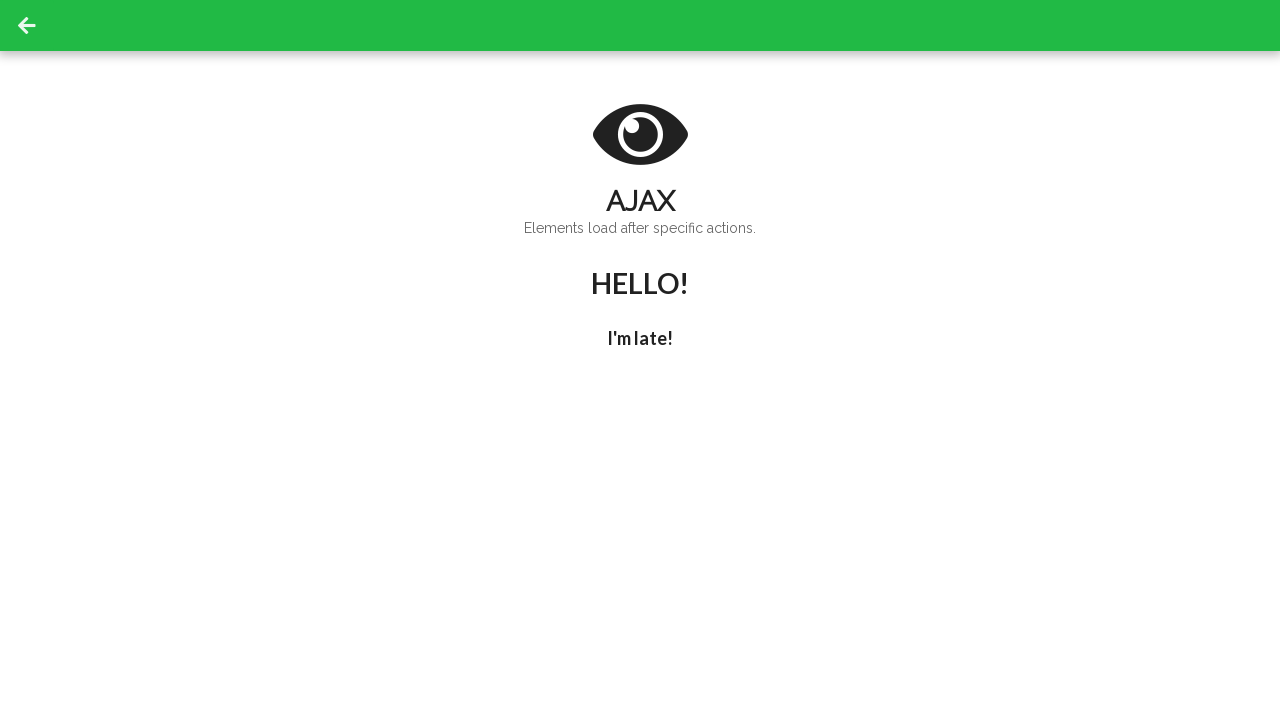